Tests link functionality in the footer section by opening each link in the first column in a new tab and switching between tabs

Starting URL: https://rahulshettyacademy.com/AutomationPractice/

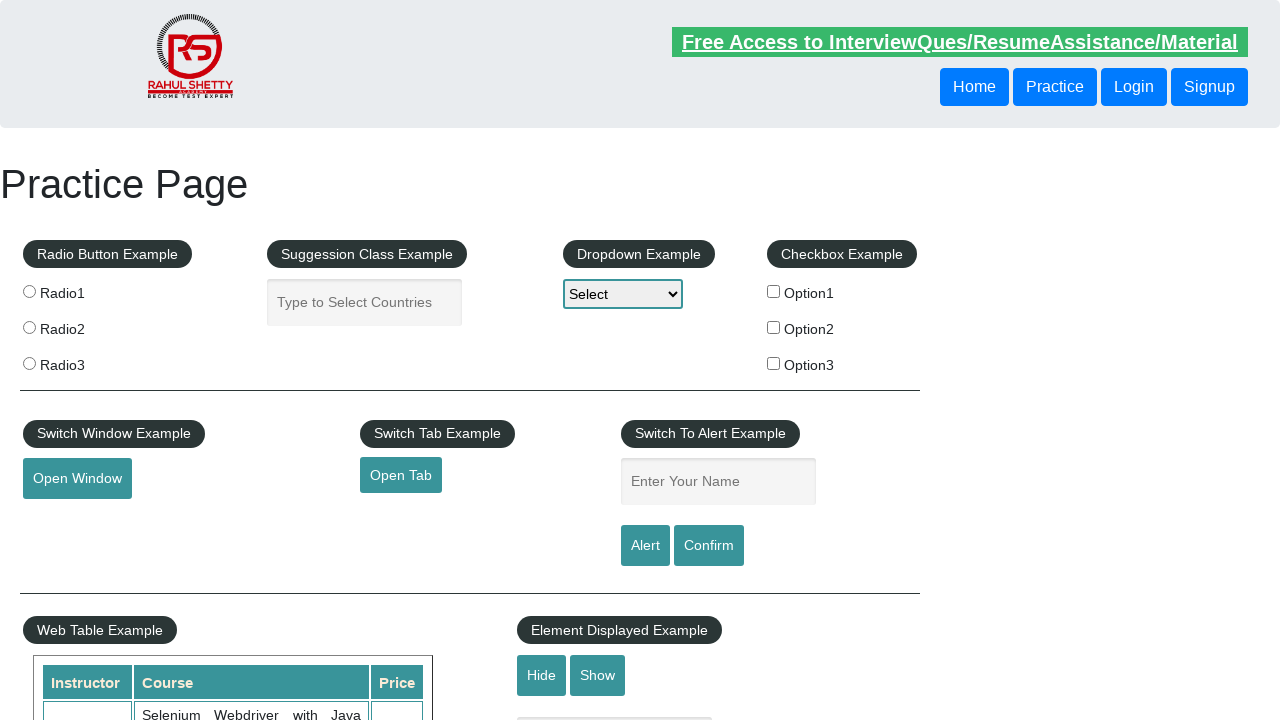

Counted total links on the page
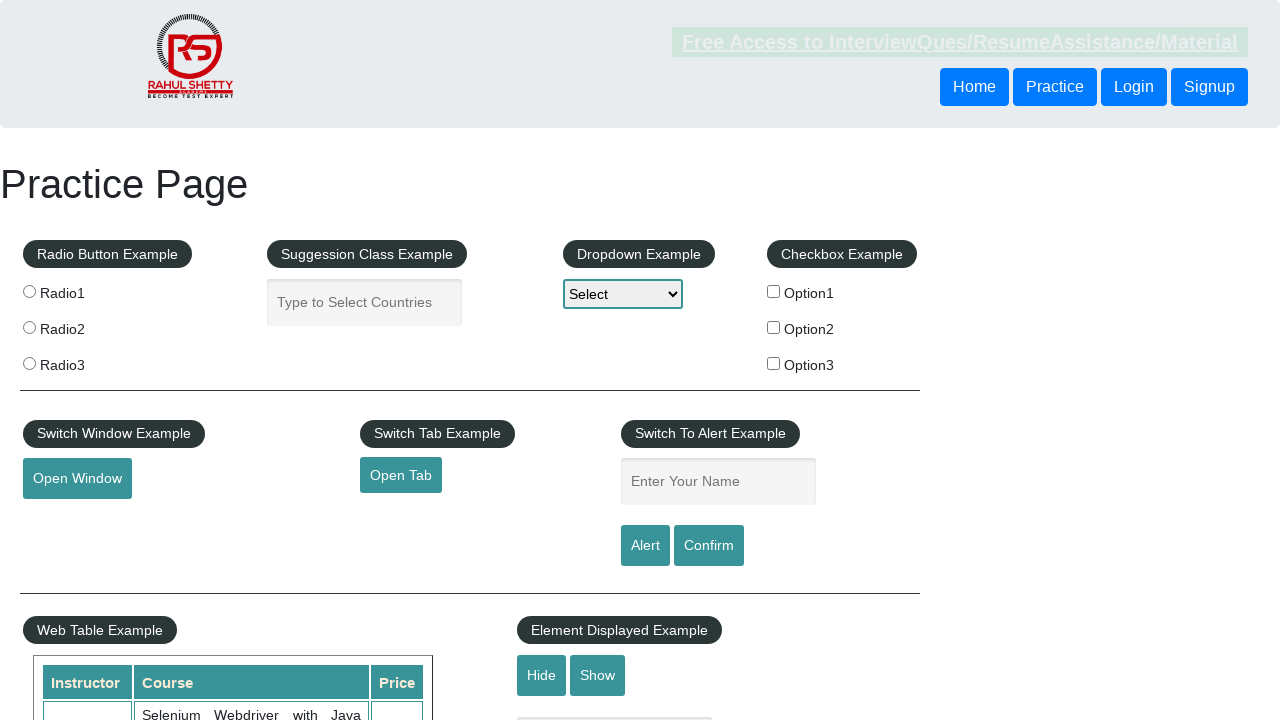

Located footer section and counted footer links
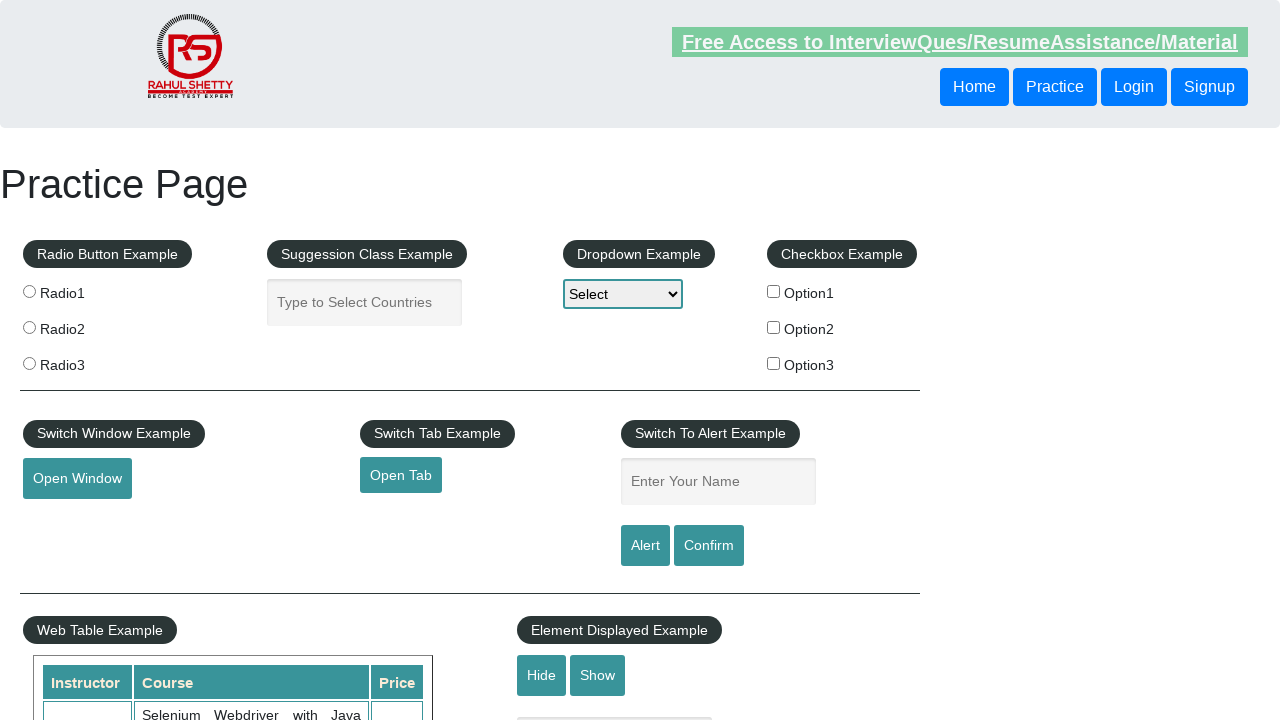

Located first column of footer table and counted links in column
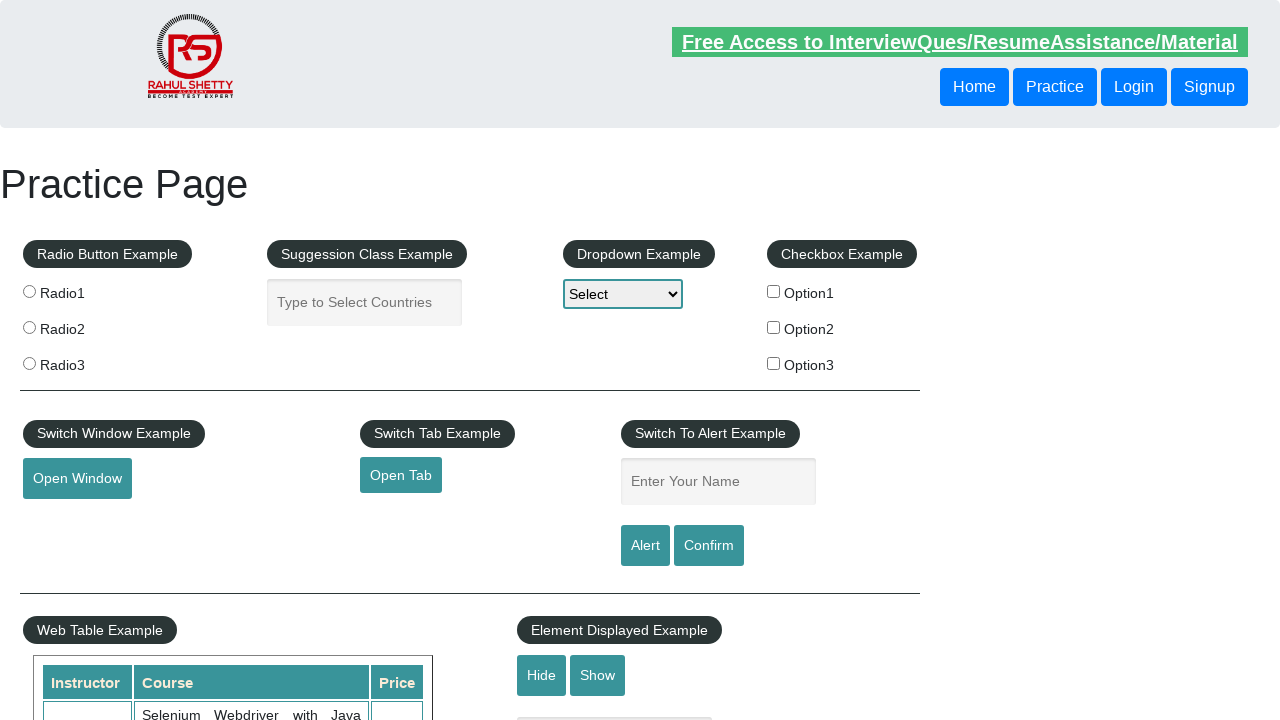

Opened footer column link 1 in new tab with Ctrl+Click at (68, 520) on #gf-BIG >> xpath=//table[@class='gf-t']/tbody/tr/td[1]/ul >> a >> nth=1
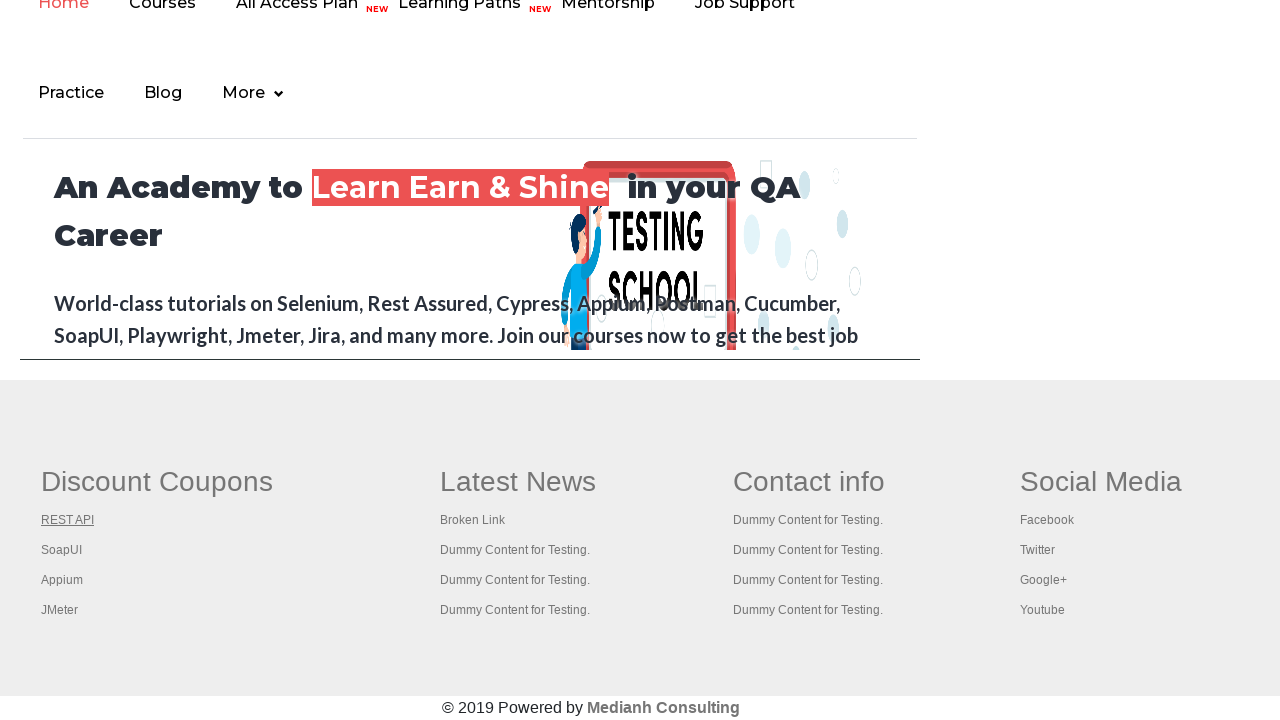

New tab 1 loaded and ready
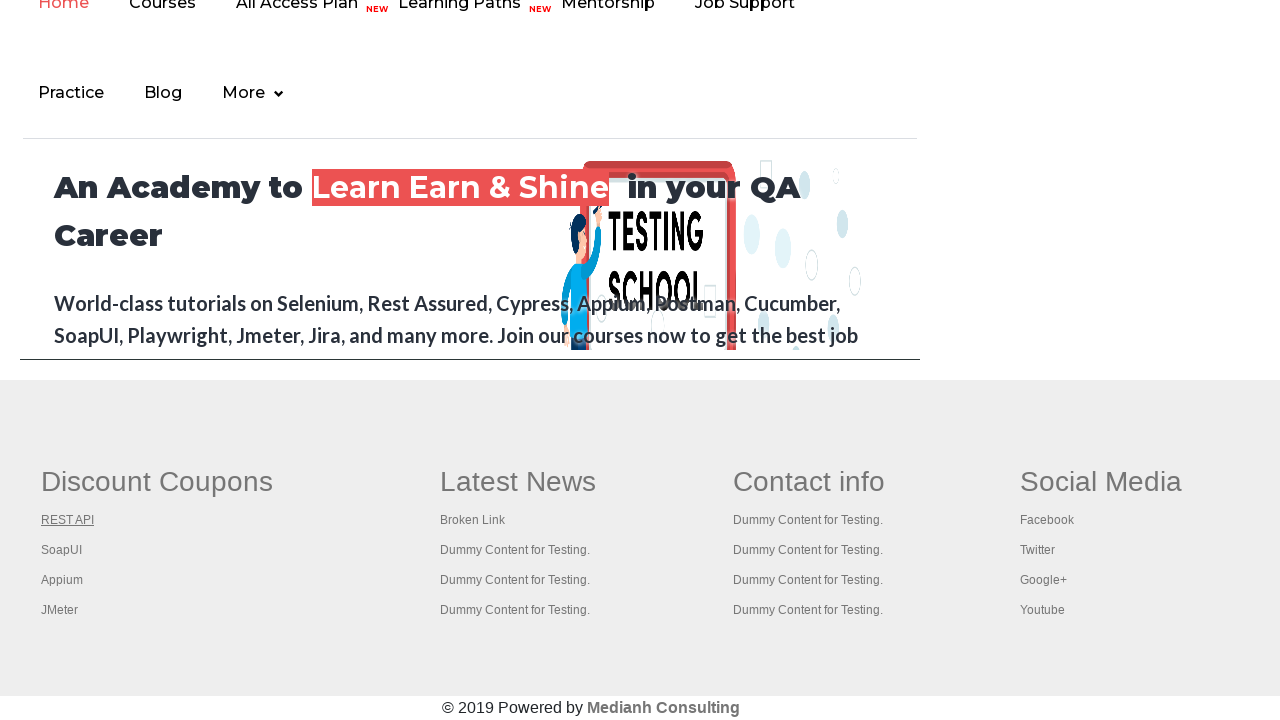

Opened footer column link 2 in new tab with Ctrl+Click at (62, 550) on #gf-BIG >> xpath=//table[@class='gf-t']/tbody/tr/td[1]/ul >> a >> nth=2
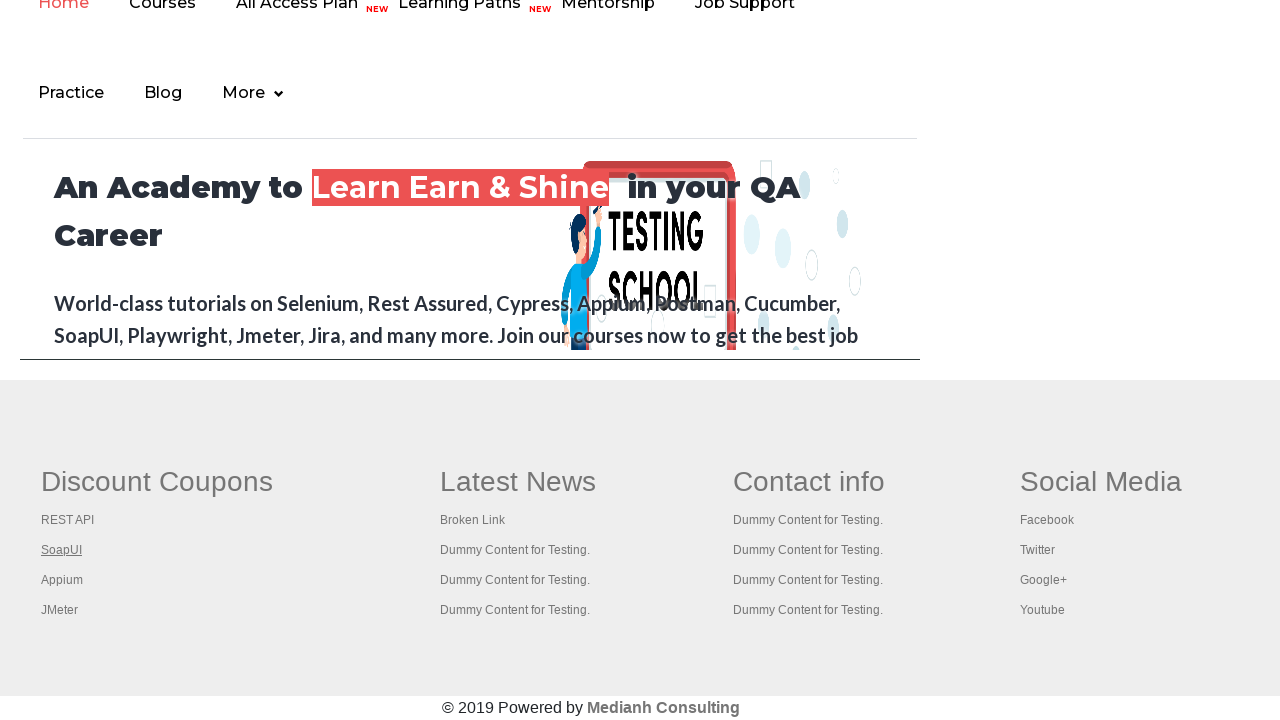

New tab 2 loaded and ready
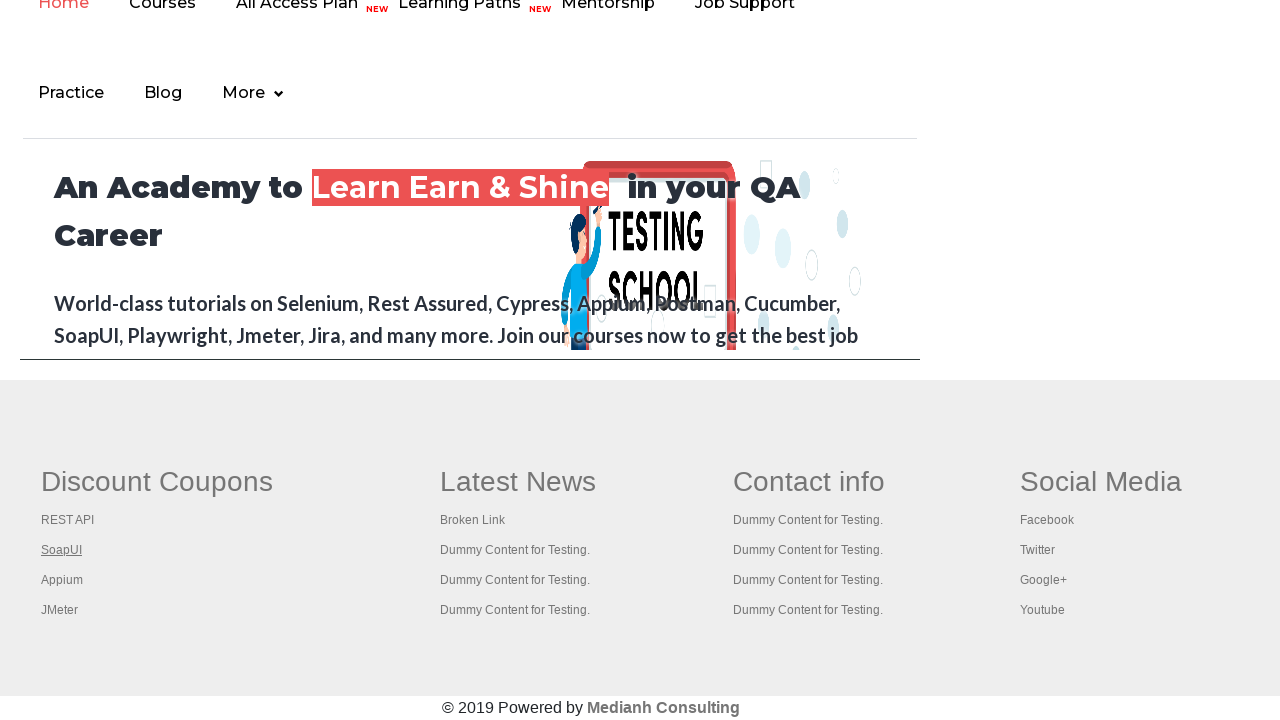

Opened footer column link 3 in new tab with Ctrl+Click at (62, 580) on #gf-BIG >> xpath=//table[@class='gf-t']/tbody/tr/td[1]/ul >> a >> nth=3
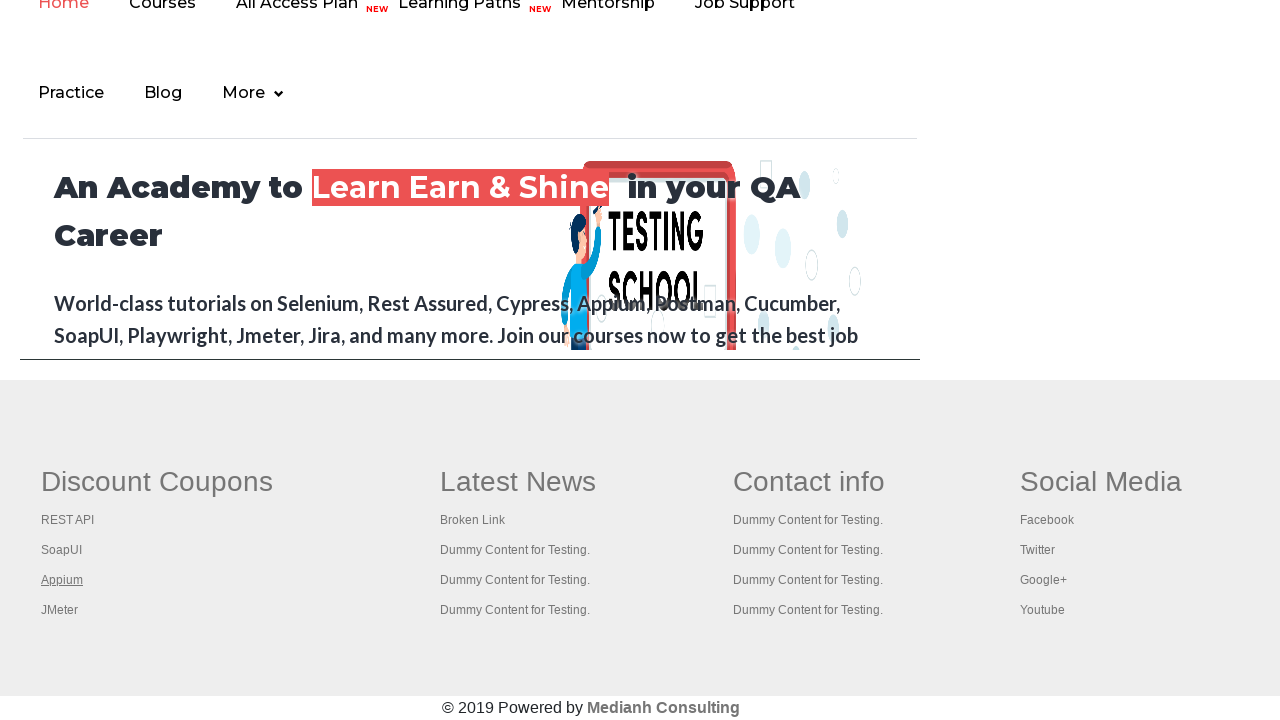

New tab 3 loaded and ready
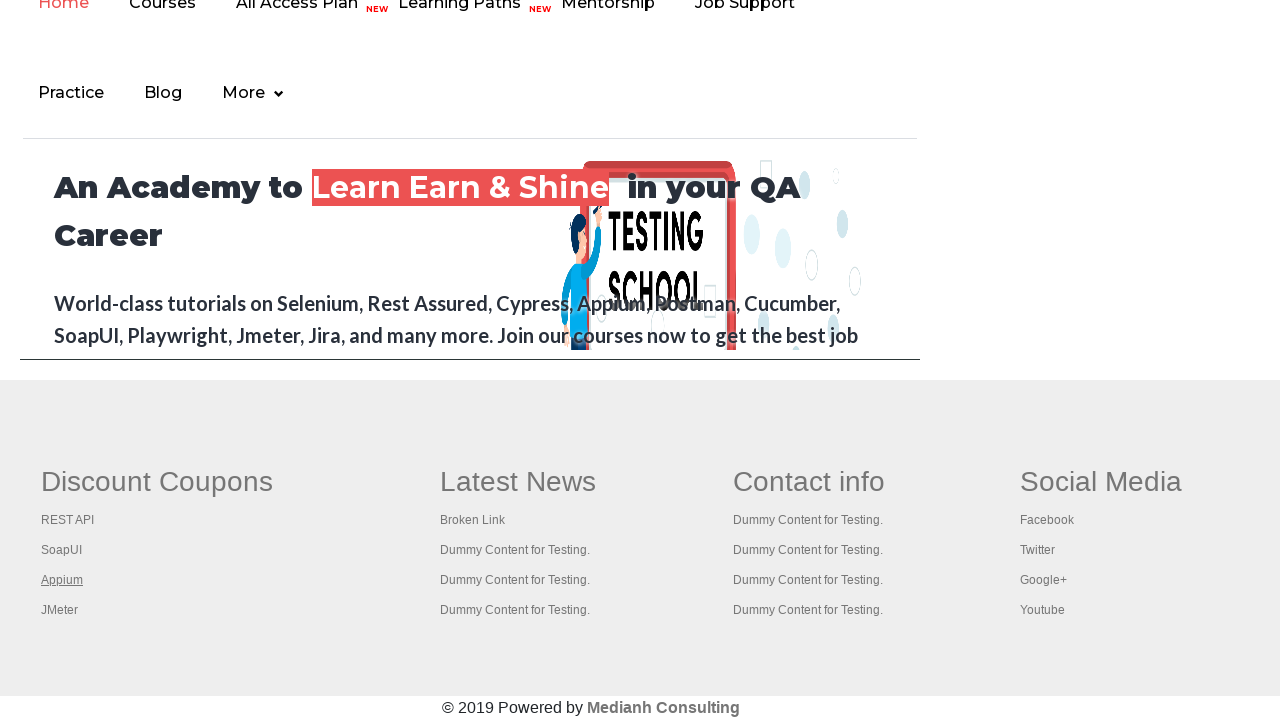

Opened footer column link 4 in new tab with Ctrl+Click at (60, 610) on #gf-BIG >> xpath=//table[@class='gf-t']/tbody/tr/td[1]/ul >> a >> nth=4
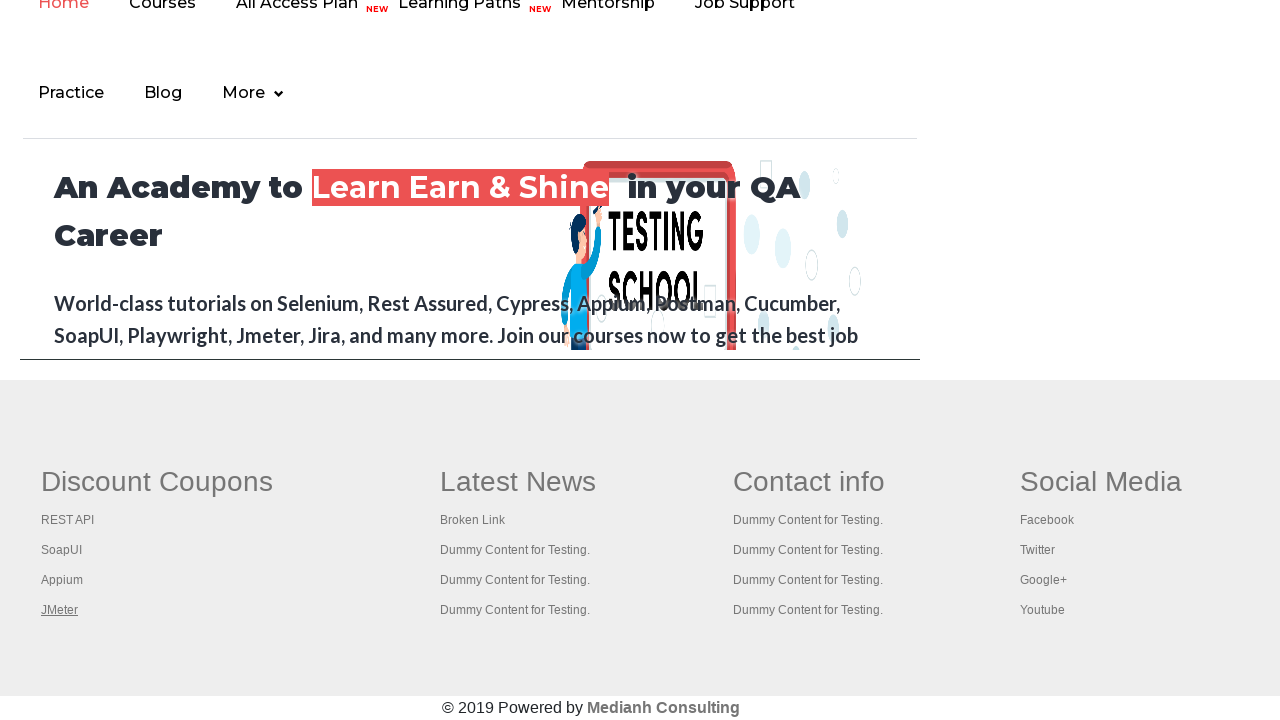

New tab 4 loaded and ready
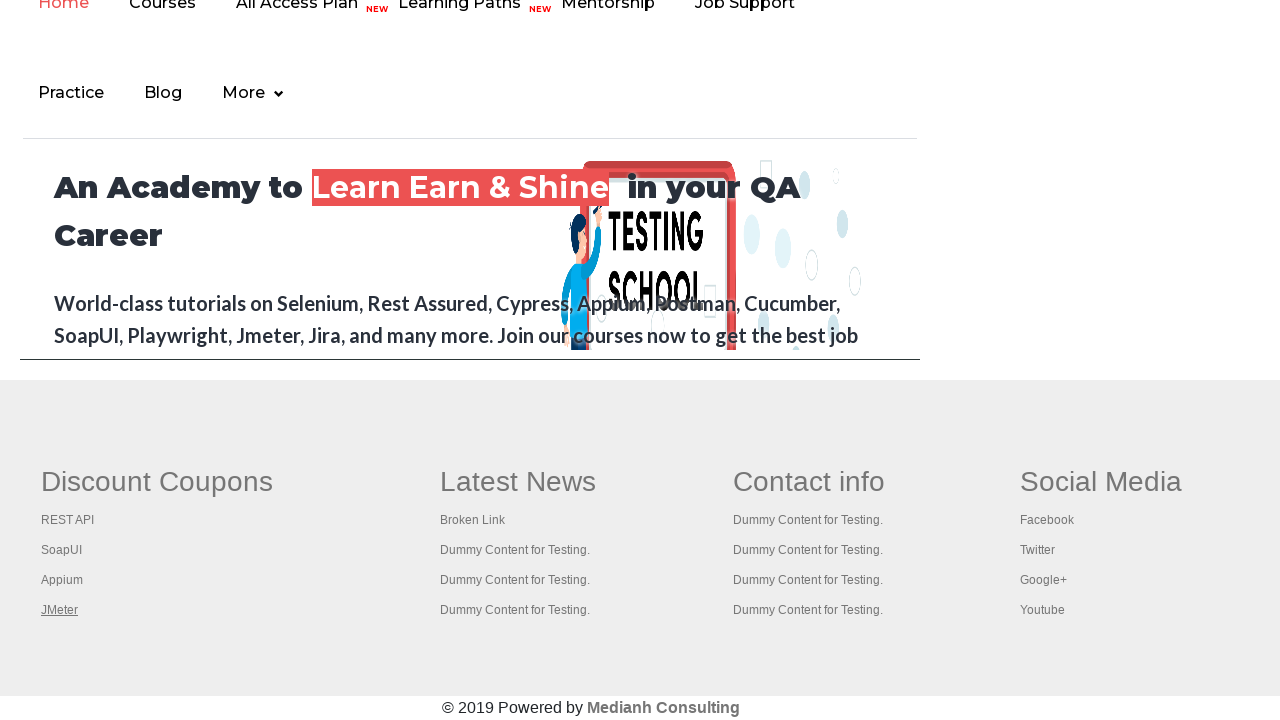

Brought tab to front
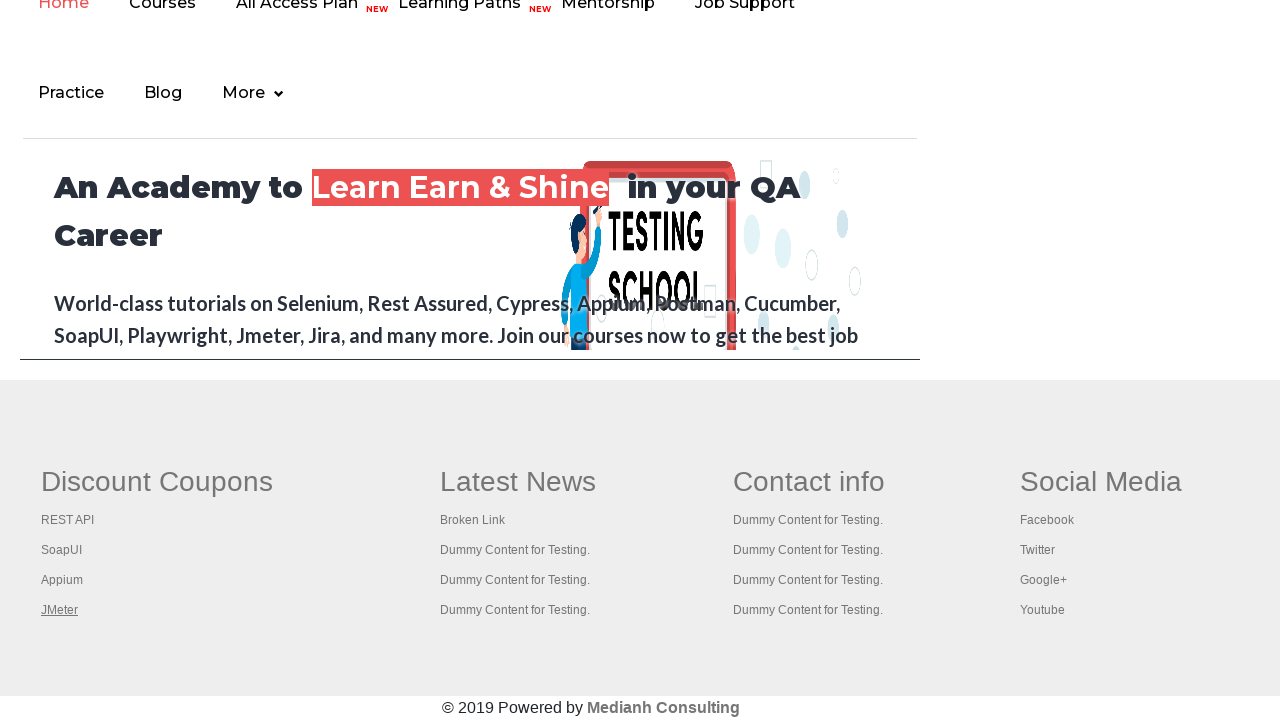

Retrieved page title: Practice Page
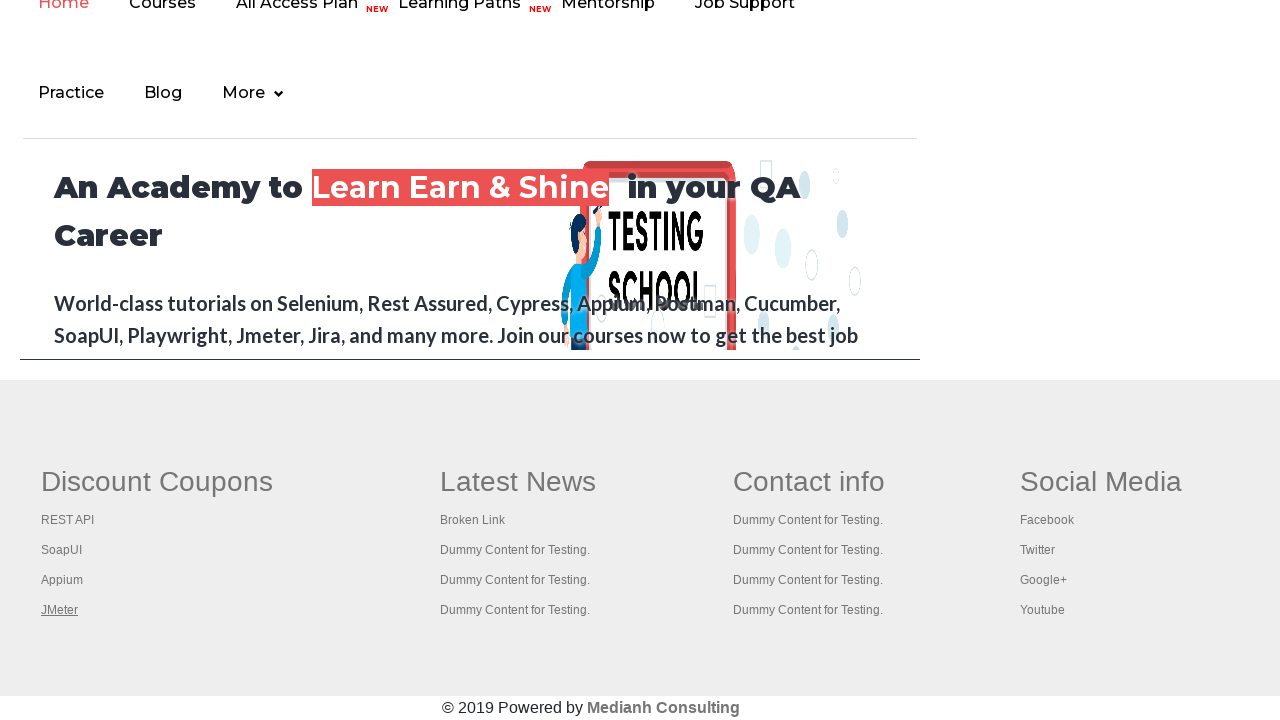

Brought tab to front
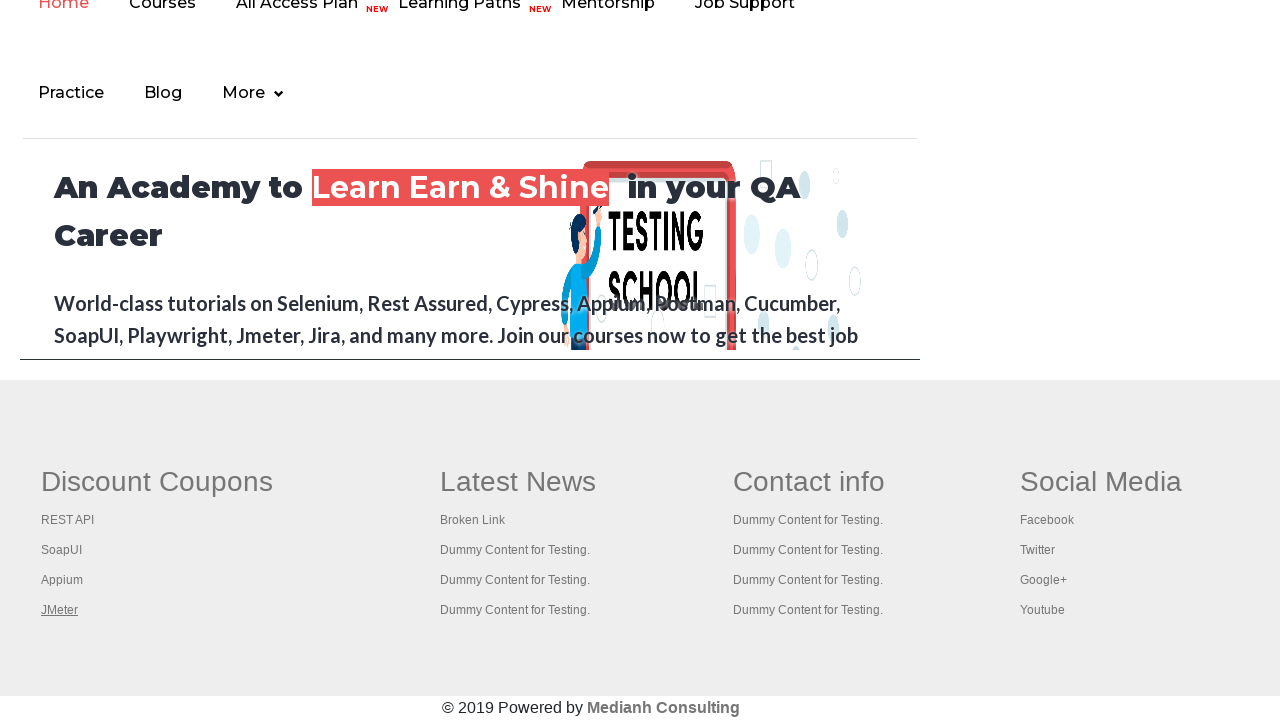

Retrieved page title: REST API Tutorial
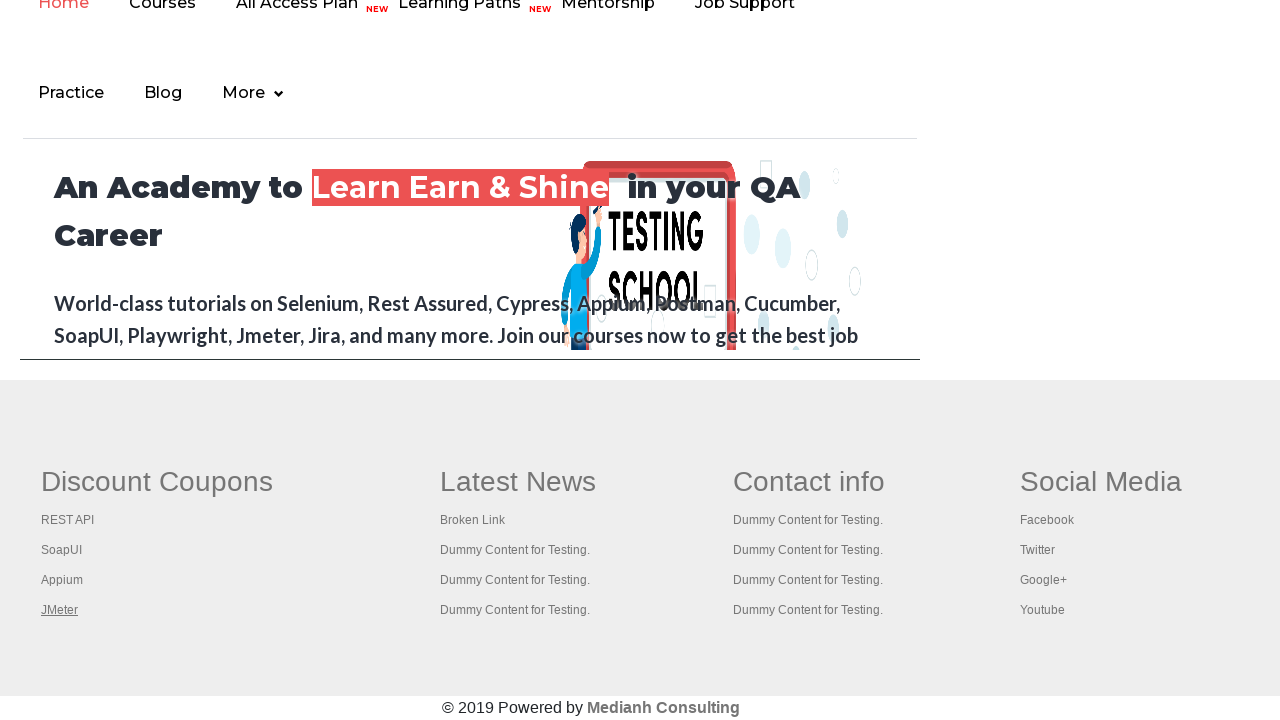

Brought tab to front
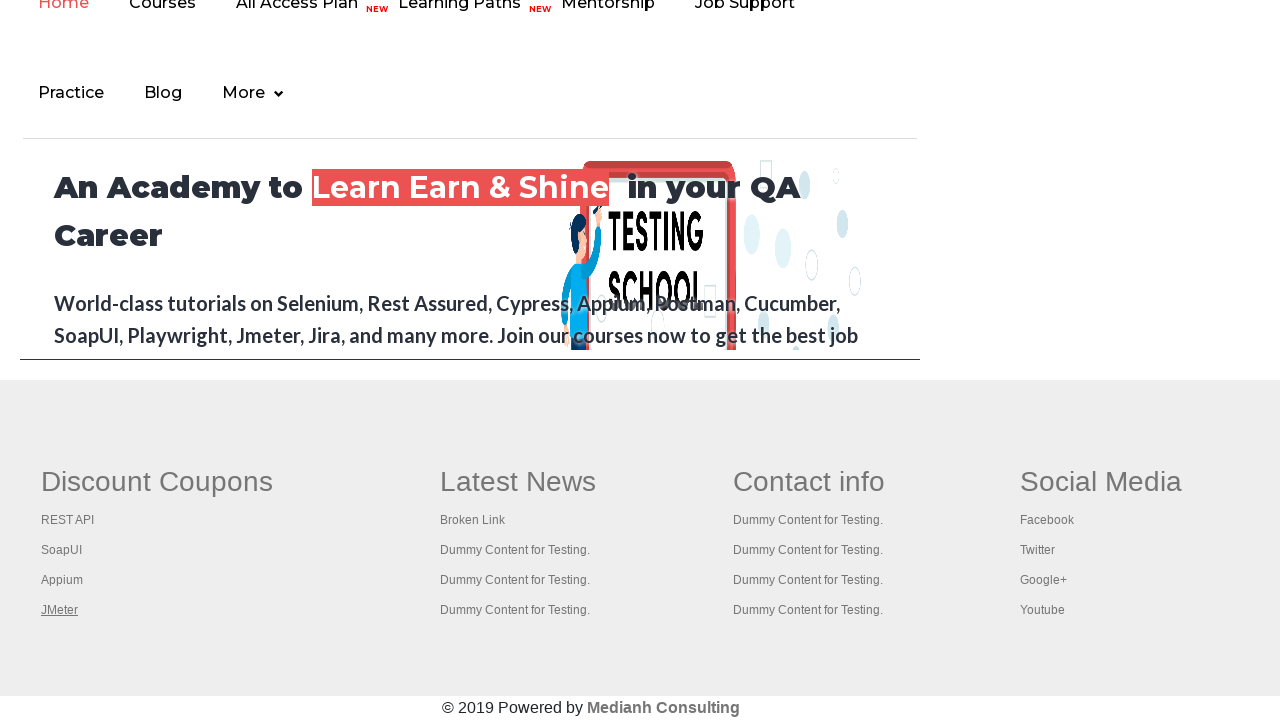

Retrieved page title: The World’s Most Popular API Testing Tool | SoapUI
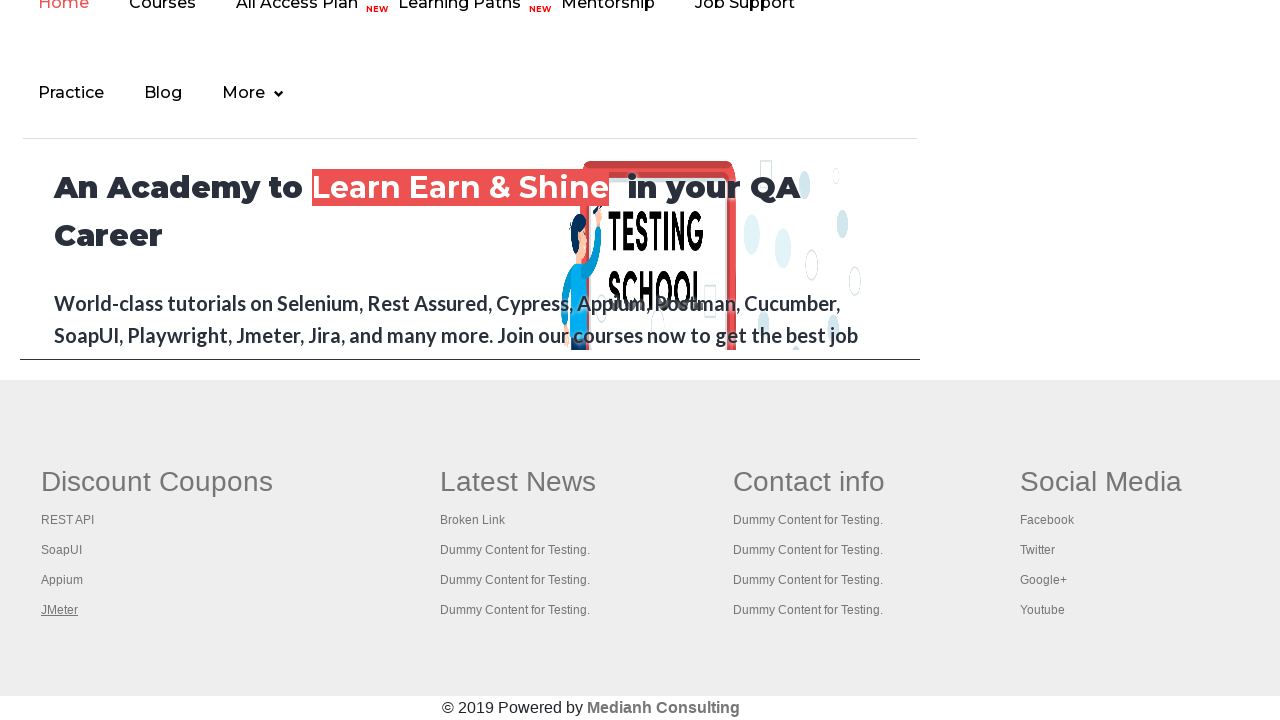

Brought tab to front
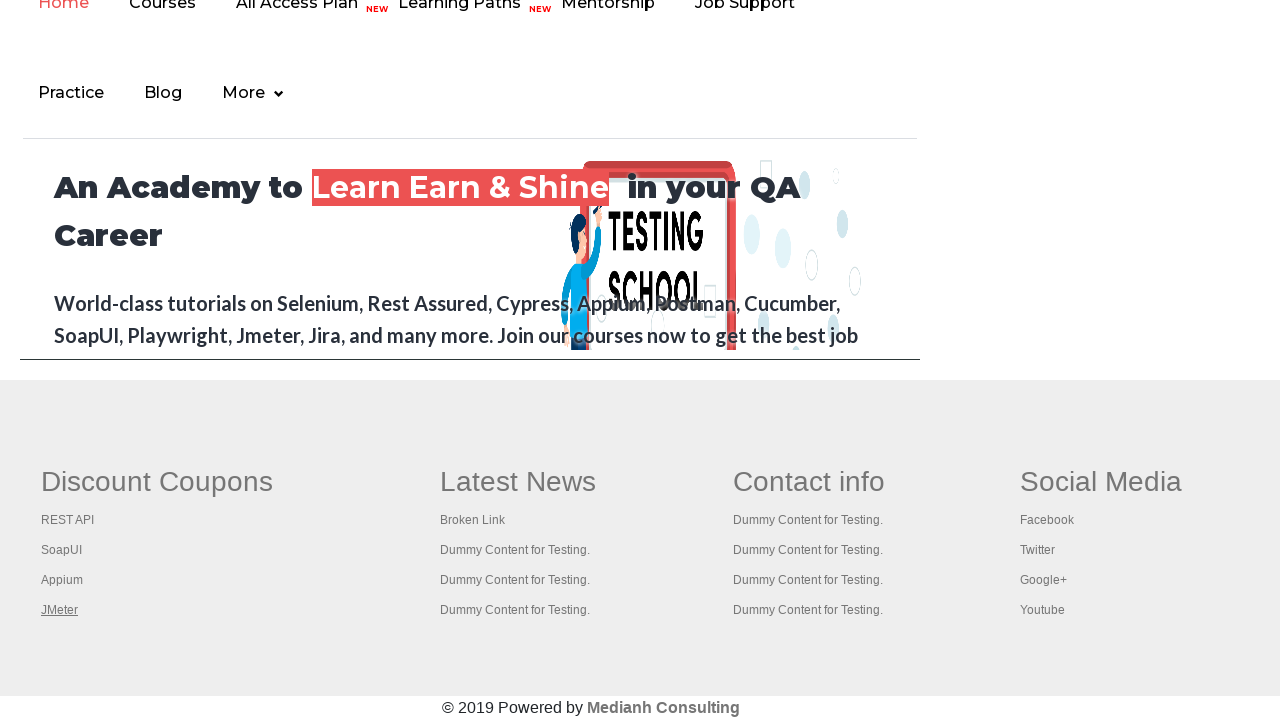

Retrieved page title: Appium tutorial for Mobile Apps testing | RahulShetty Academy | Rahul
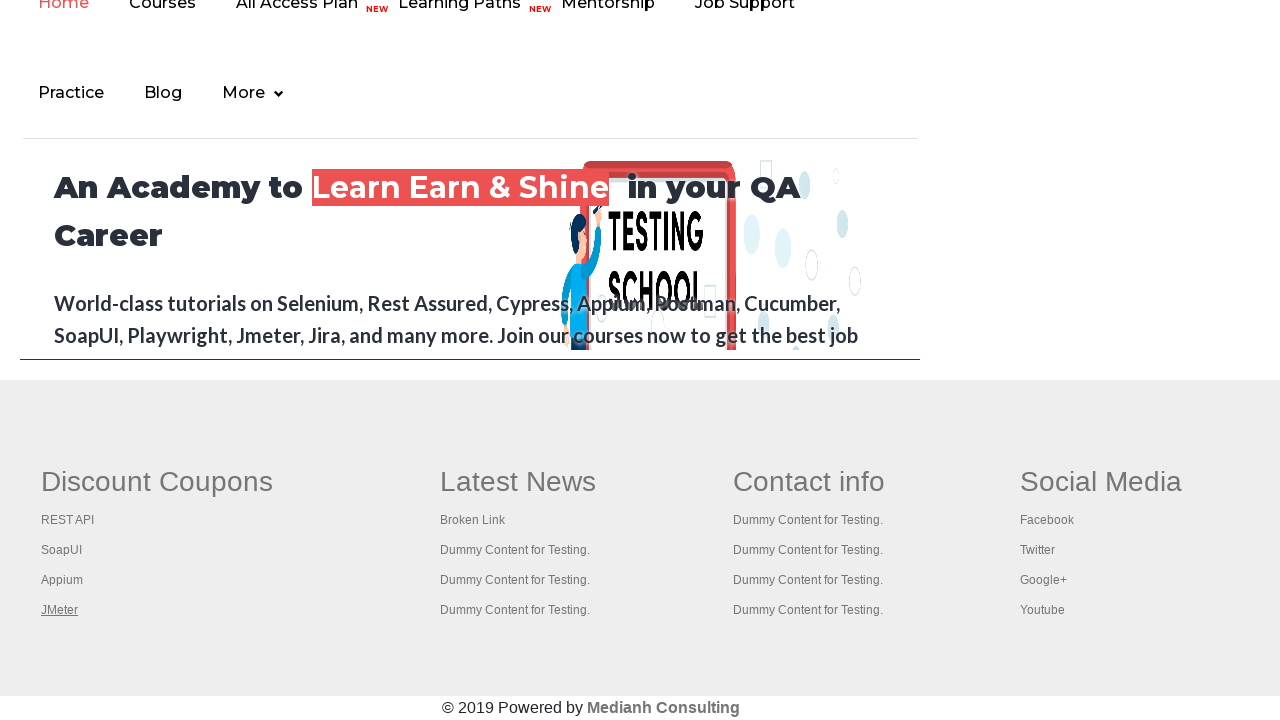

Brought tab to front
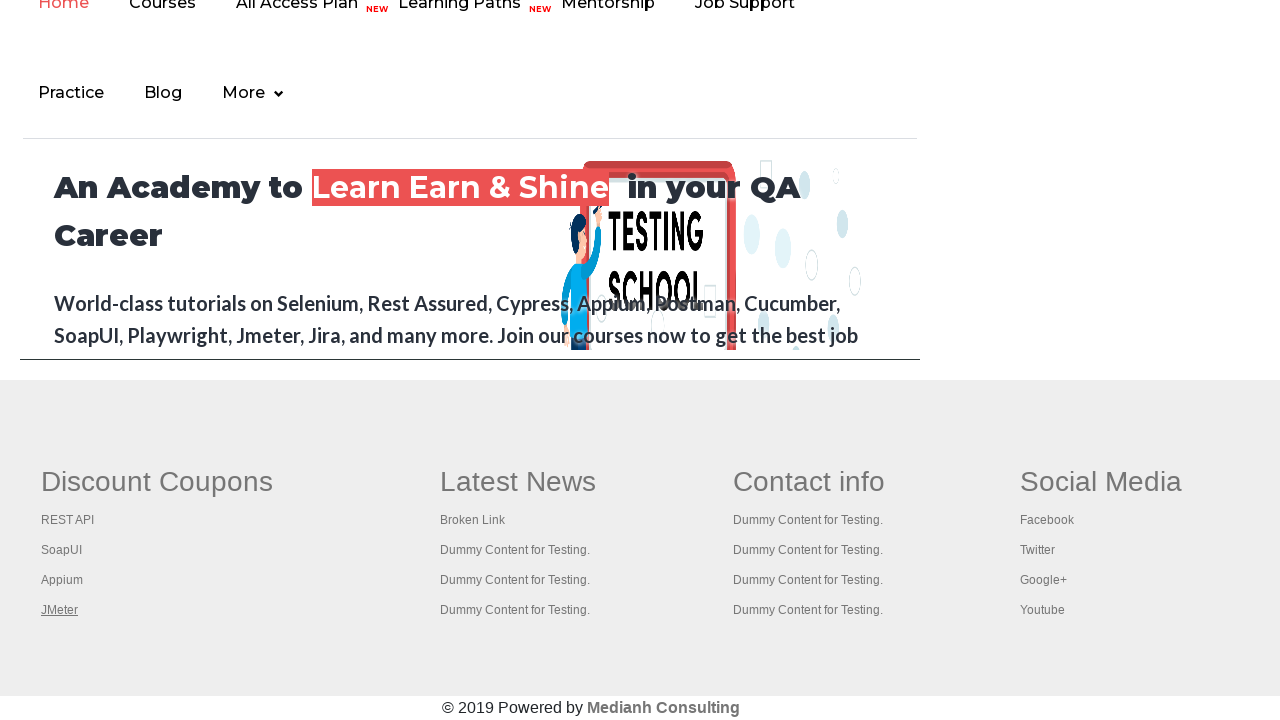

Retrieved page title: Apache JMeter - Apache JMeter™
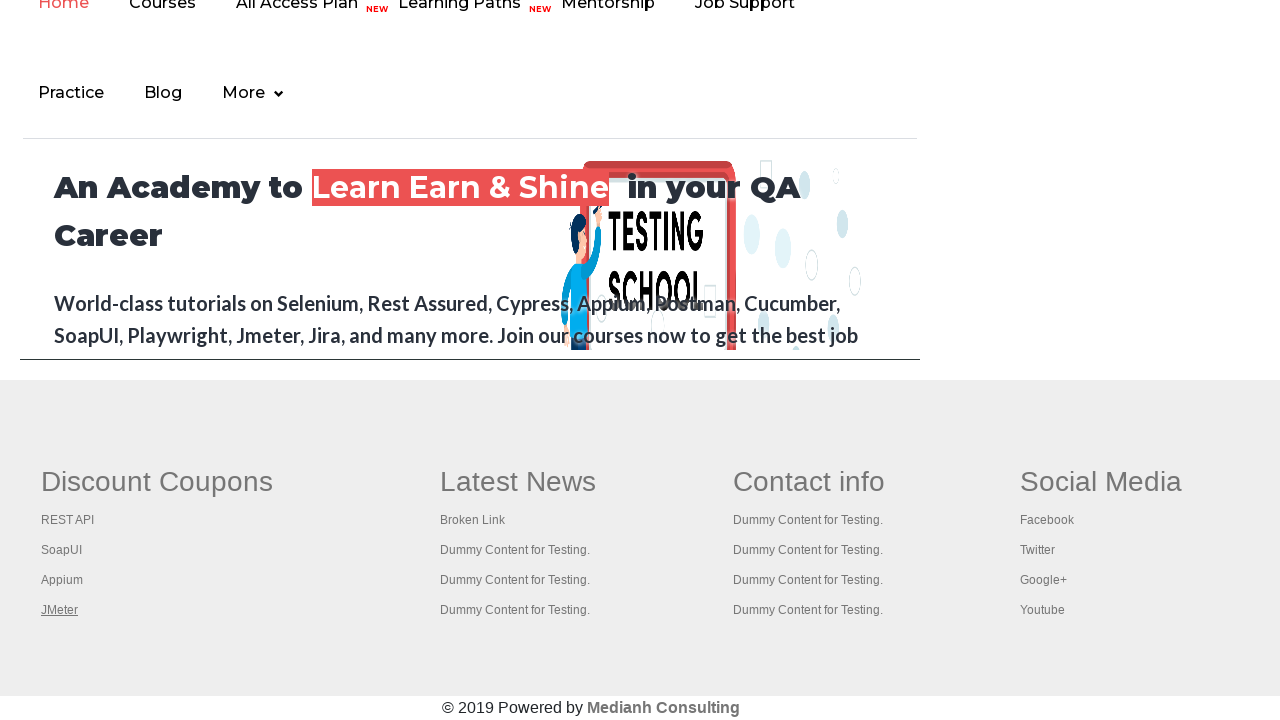

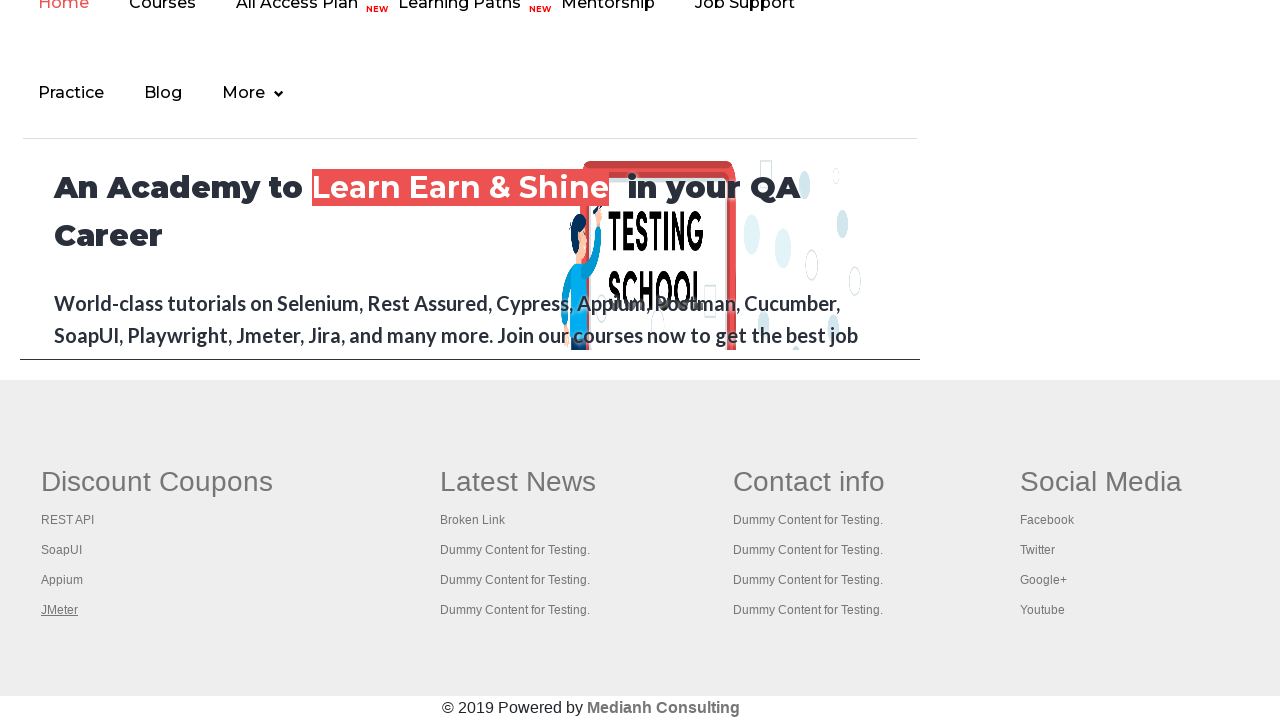